Tests a Casio calculator page by clearing an input field, entering a value, and clicking the execute button

Starting URL: https://keisan.casio.jp/exec/user/1325256498

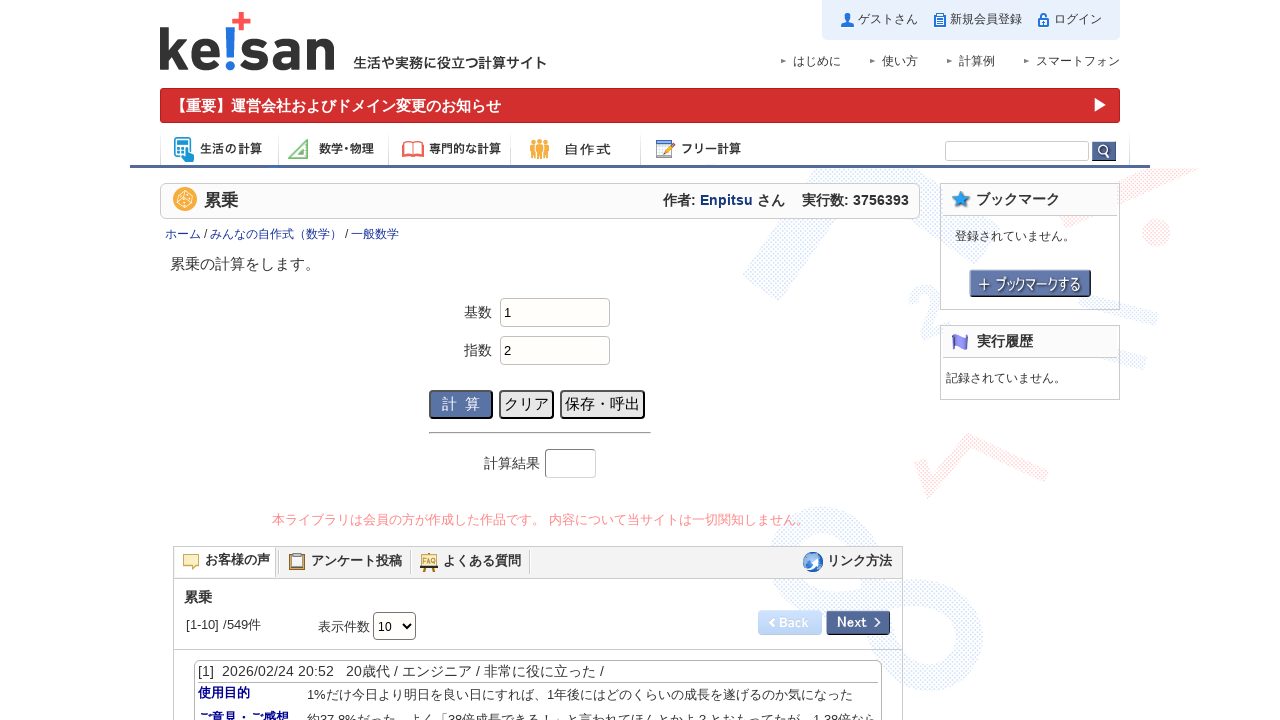

Cleared the year/value input field on input[name='var_y']
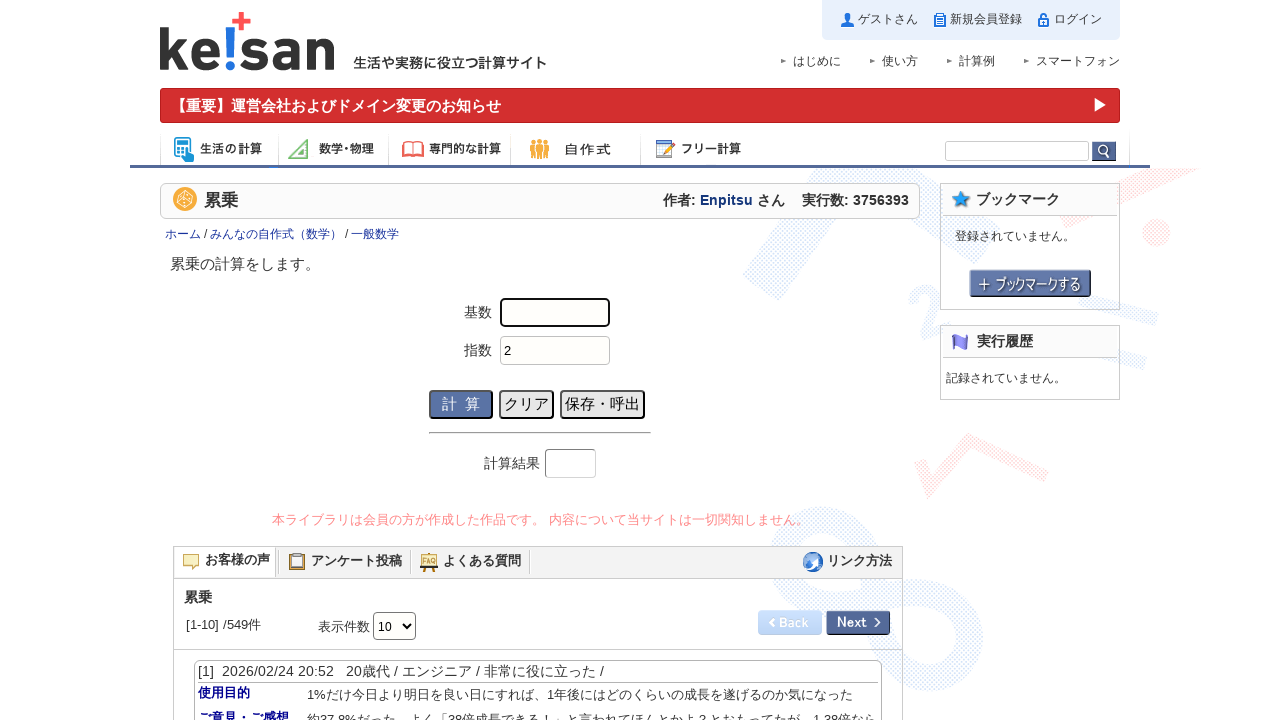

Entered value 555 into the year/value input field on input[name='var_y']
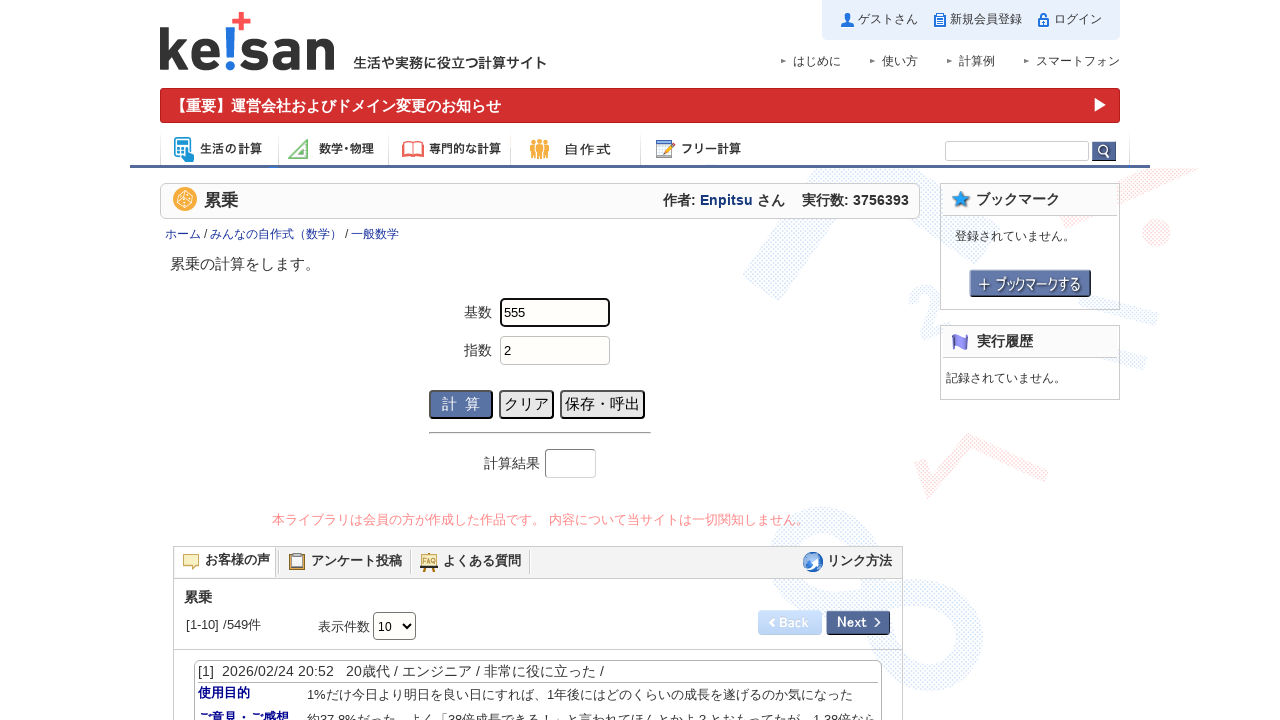

Clicked the execute button at (461, 404) on #executebtn
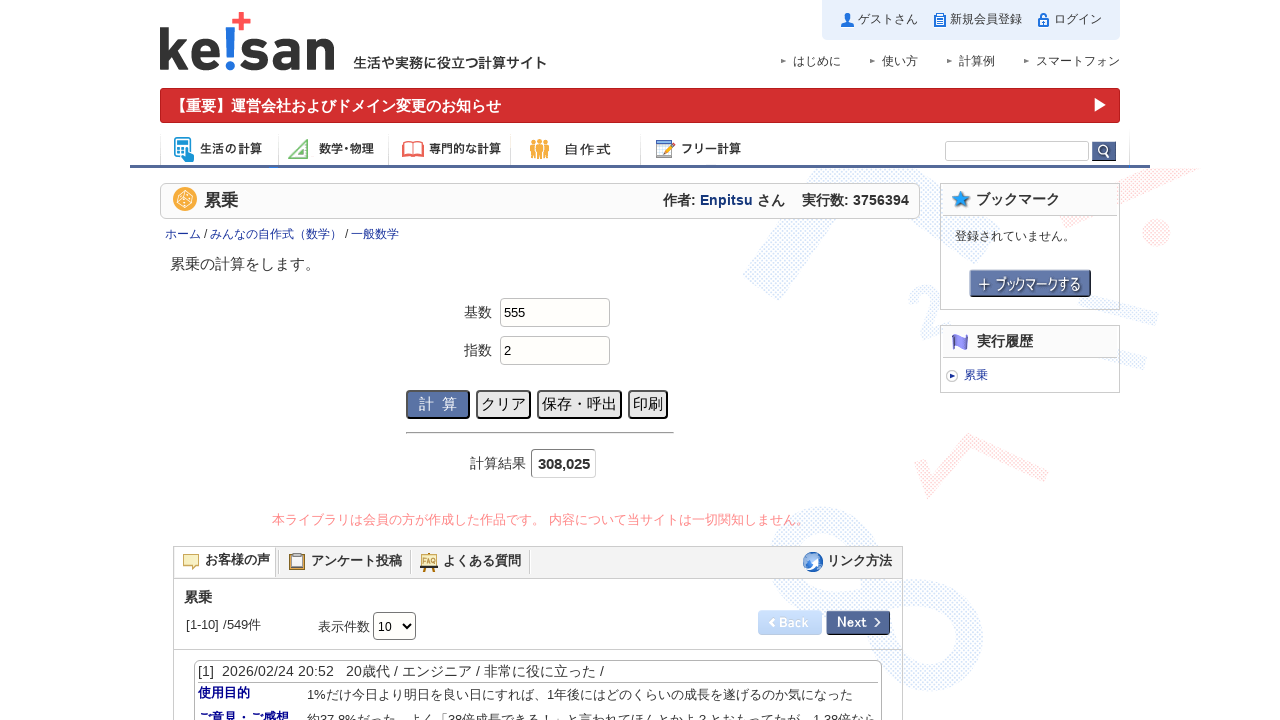

Page finished loading (networkidle state reached)
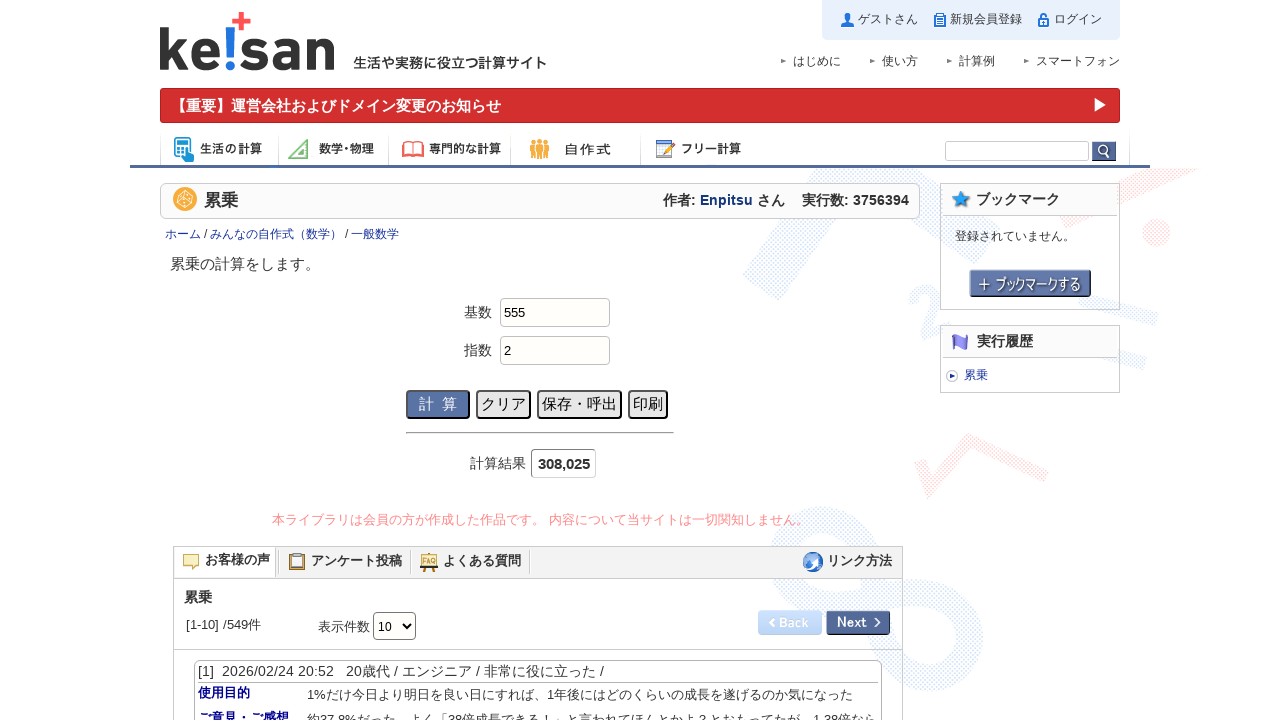

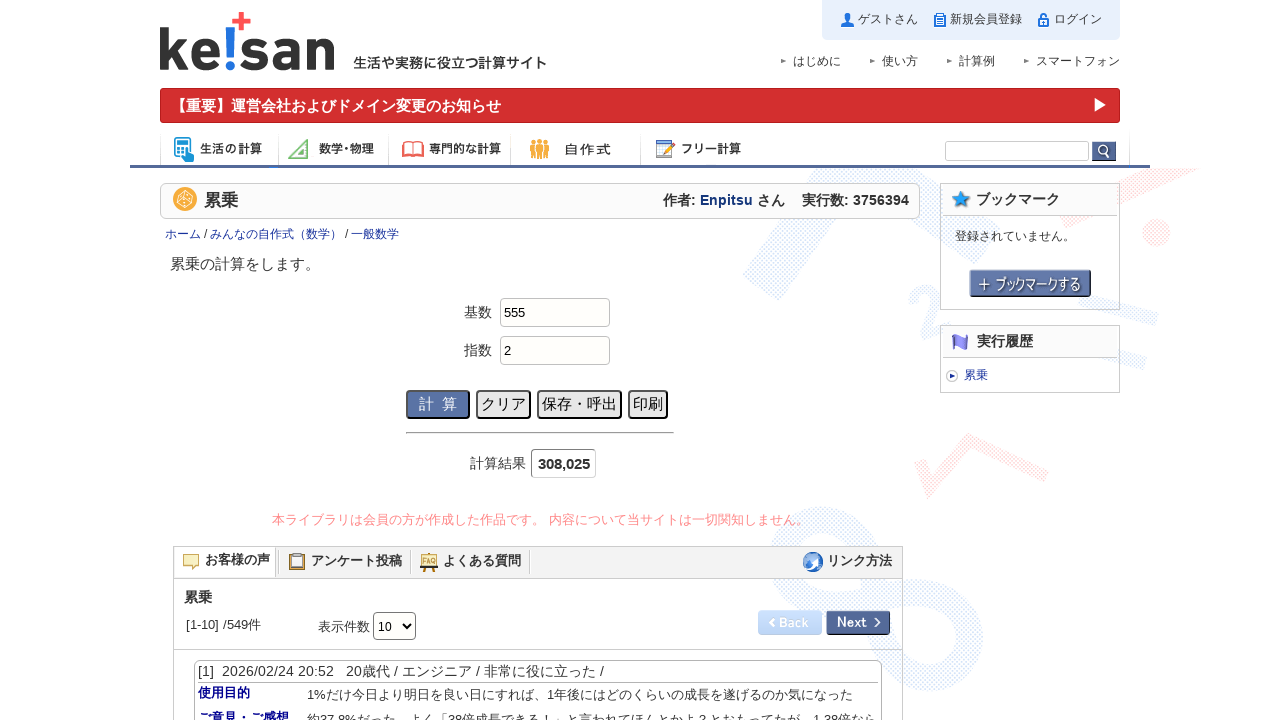